Tests contact form submission by navigating to the contact page, filling in name, email, subject and comments fields, and submitting the form

Starting URL: https://alchemy.hguy.co/lms

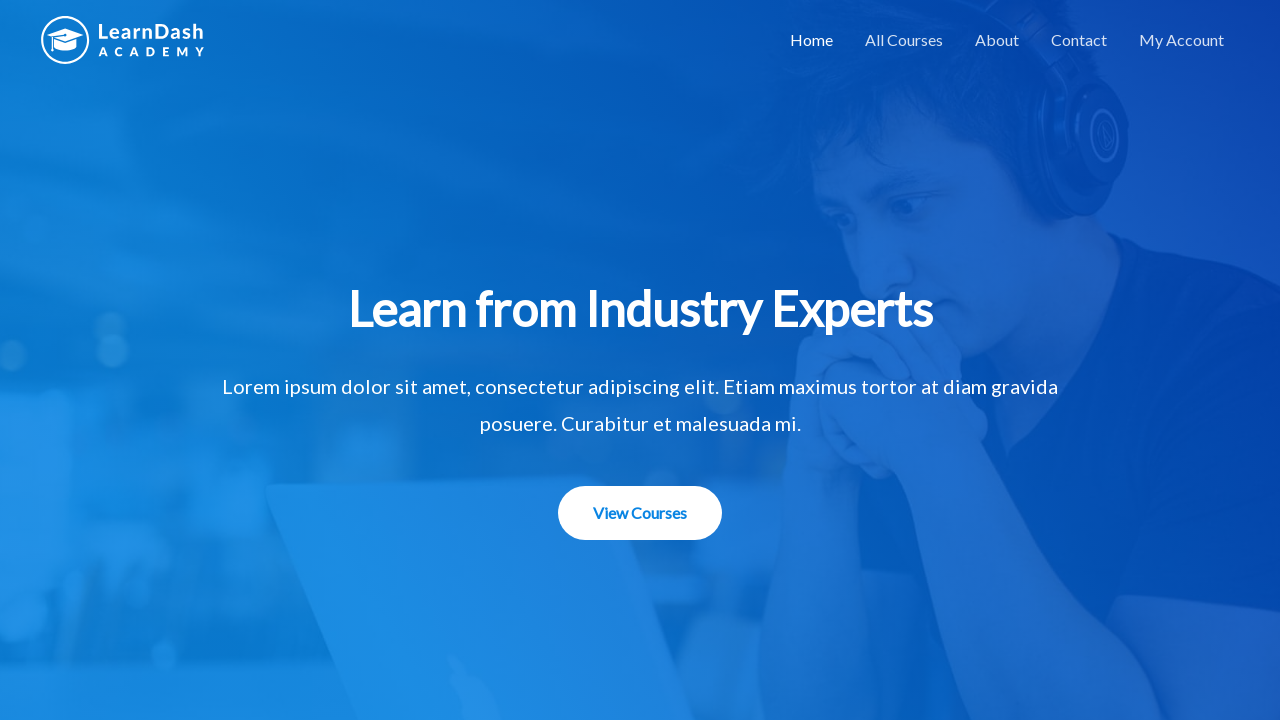

Clicked on Contact link at (1079, 40) on xpath=//a[text()='Contact']
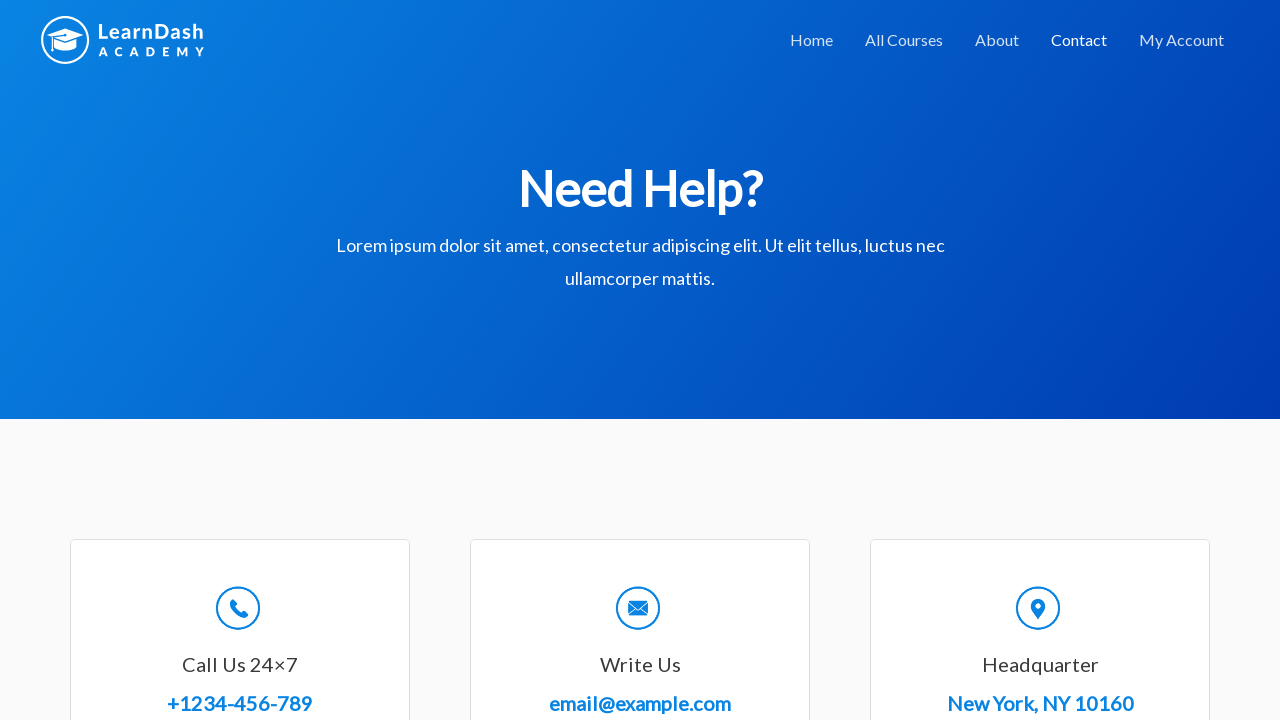

Filled in name field with 'Test Name' on #wpforms-8-field_0
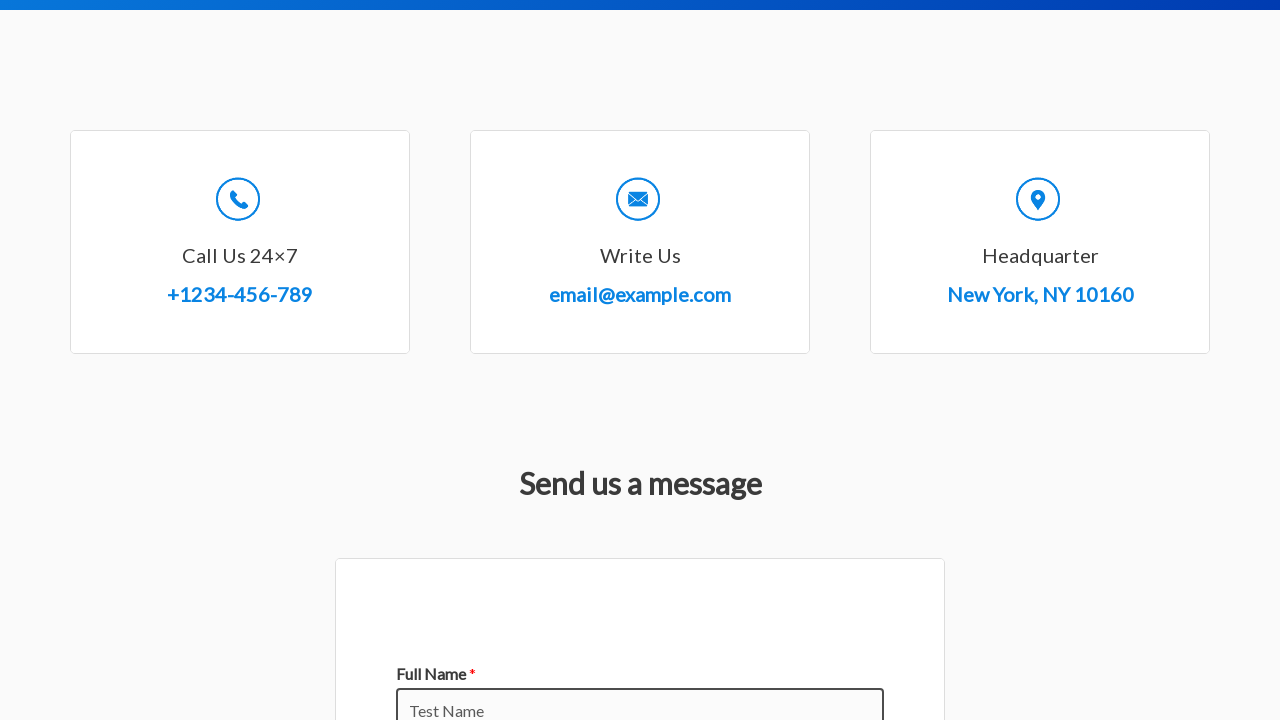

Filled in email field with 'test@xyz.com' on #wpforms-8-field_1
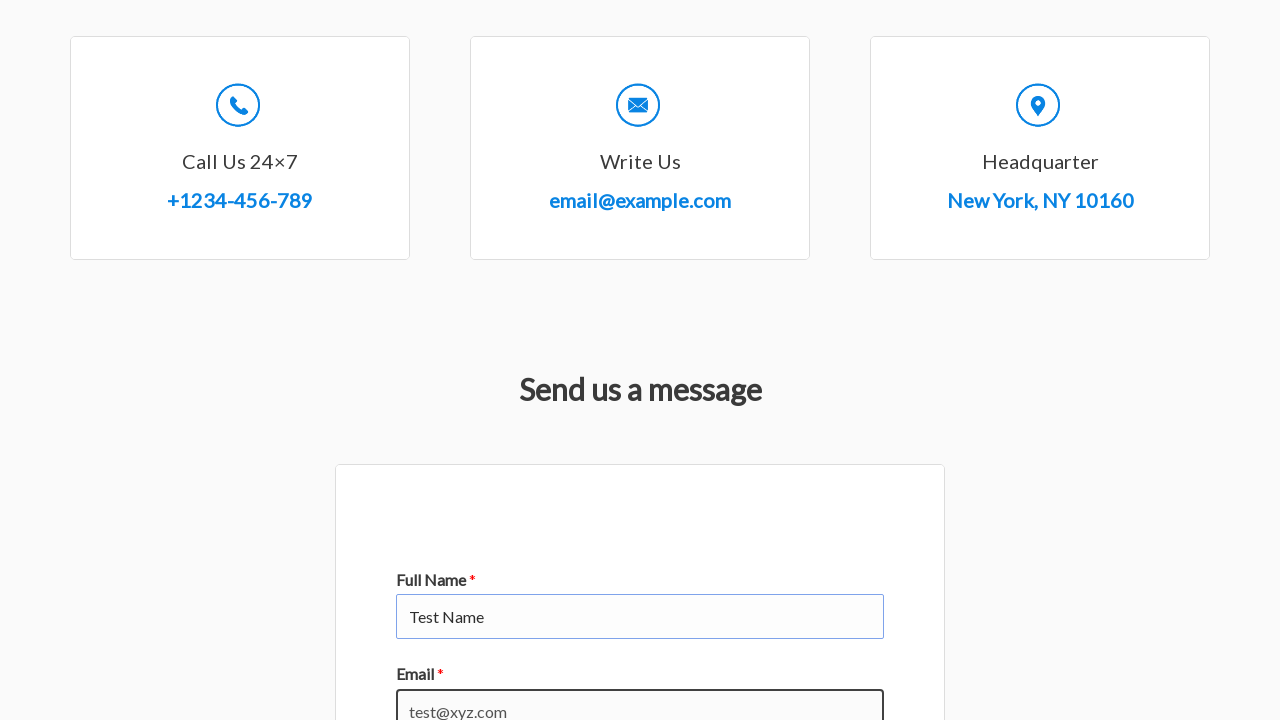

Filled in subject field with 'Test email automation' on #wpforms-8-field_3
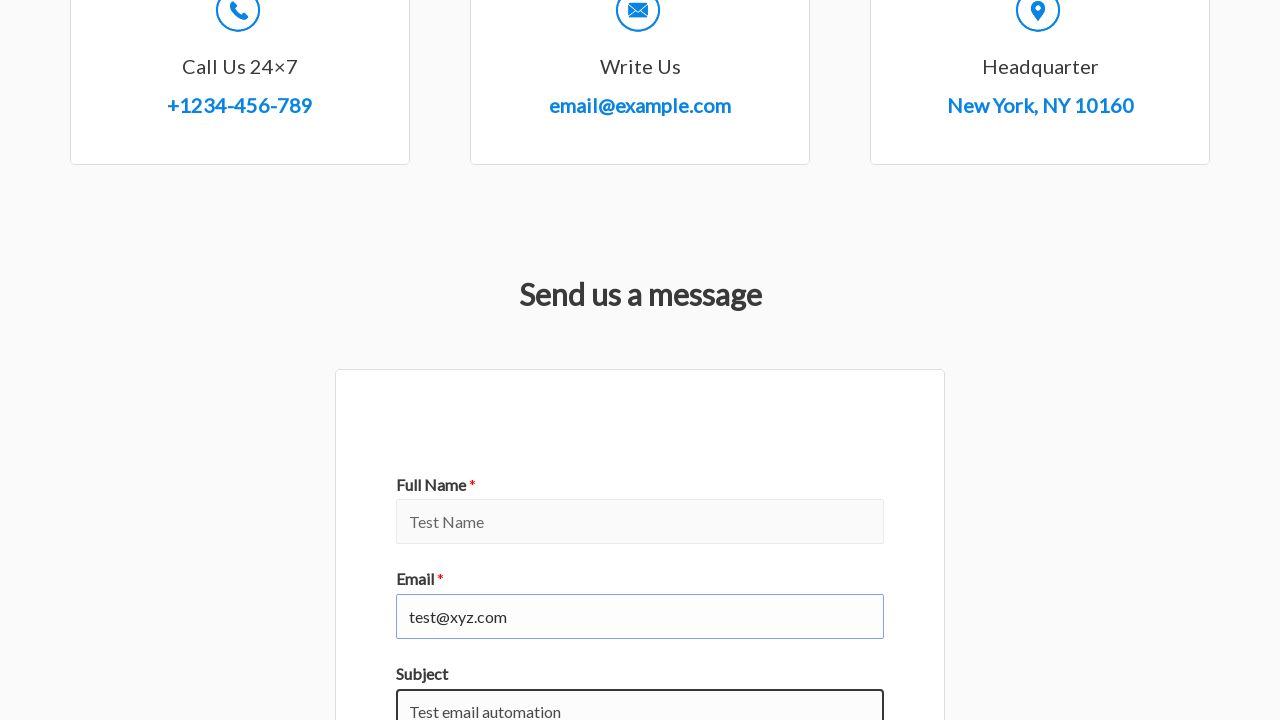

Filled in comments field with 'test comments' on #wpforms-8-field_2
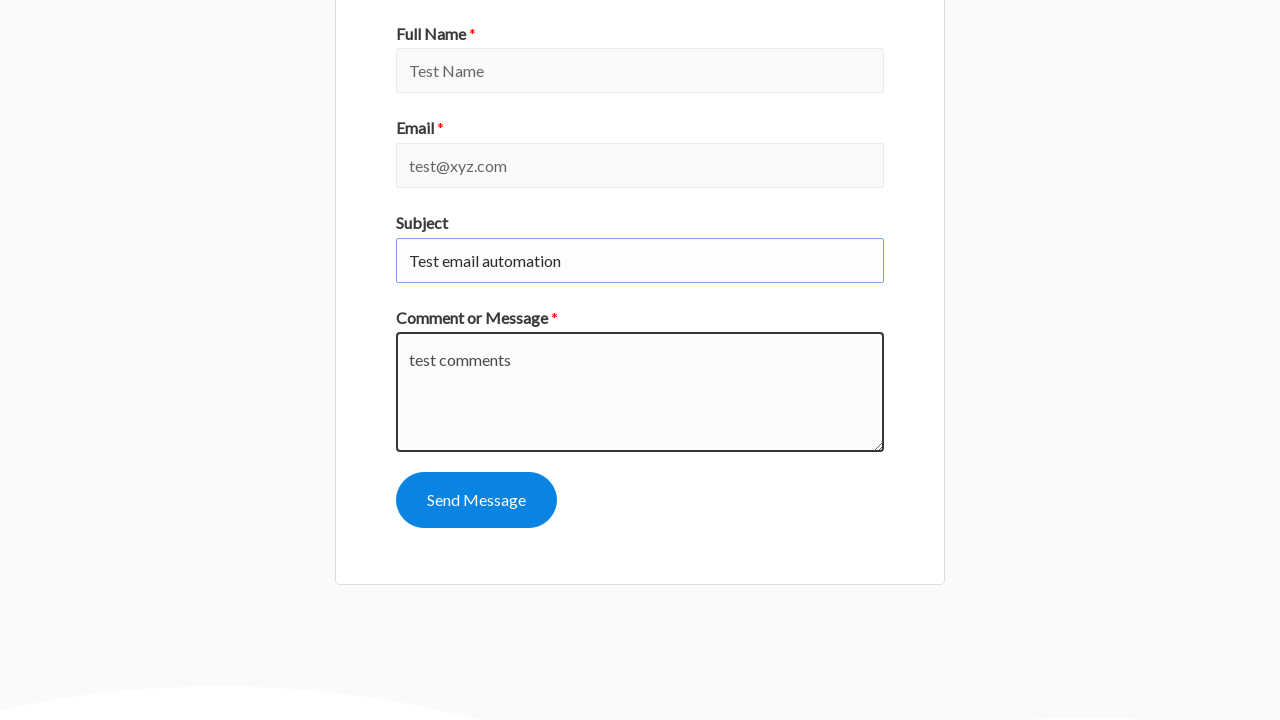

Clicked submit button to submit contact form at (476, 500) on xpath=//button[@type='submit']
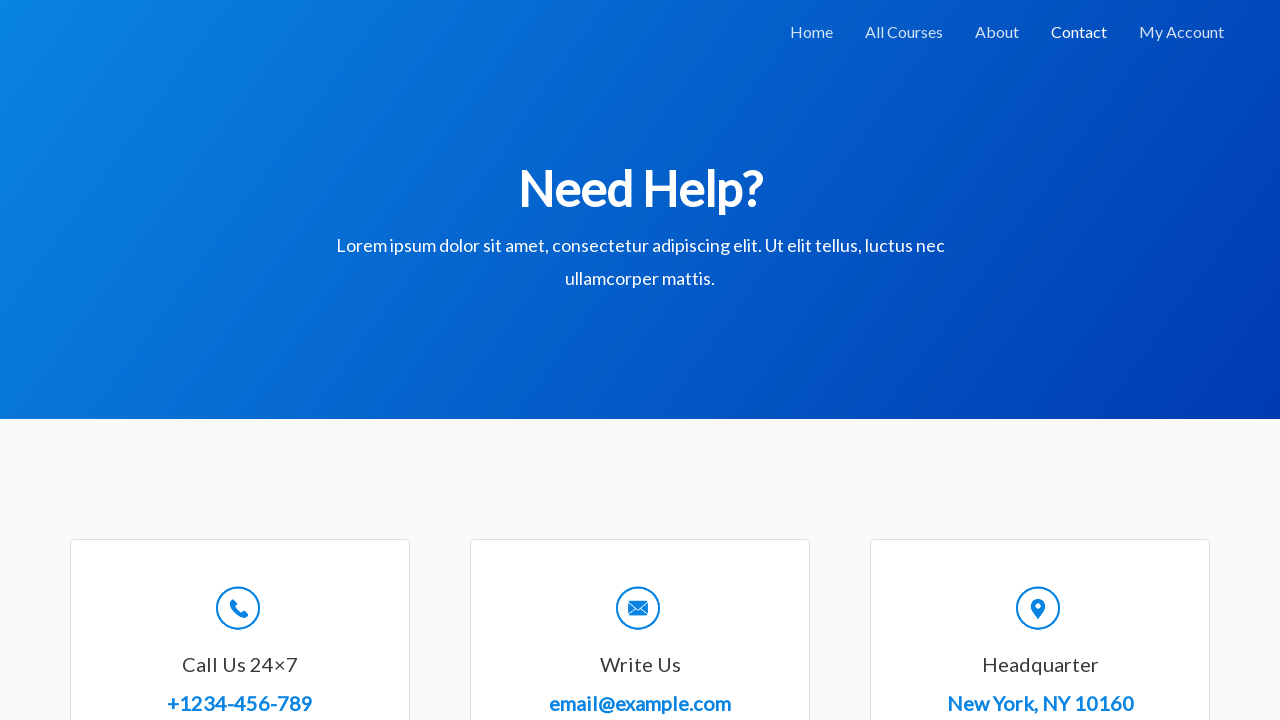

Contact form submission confirmation message appeared
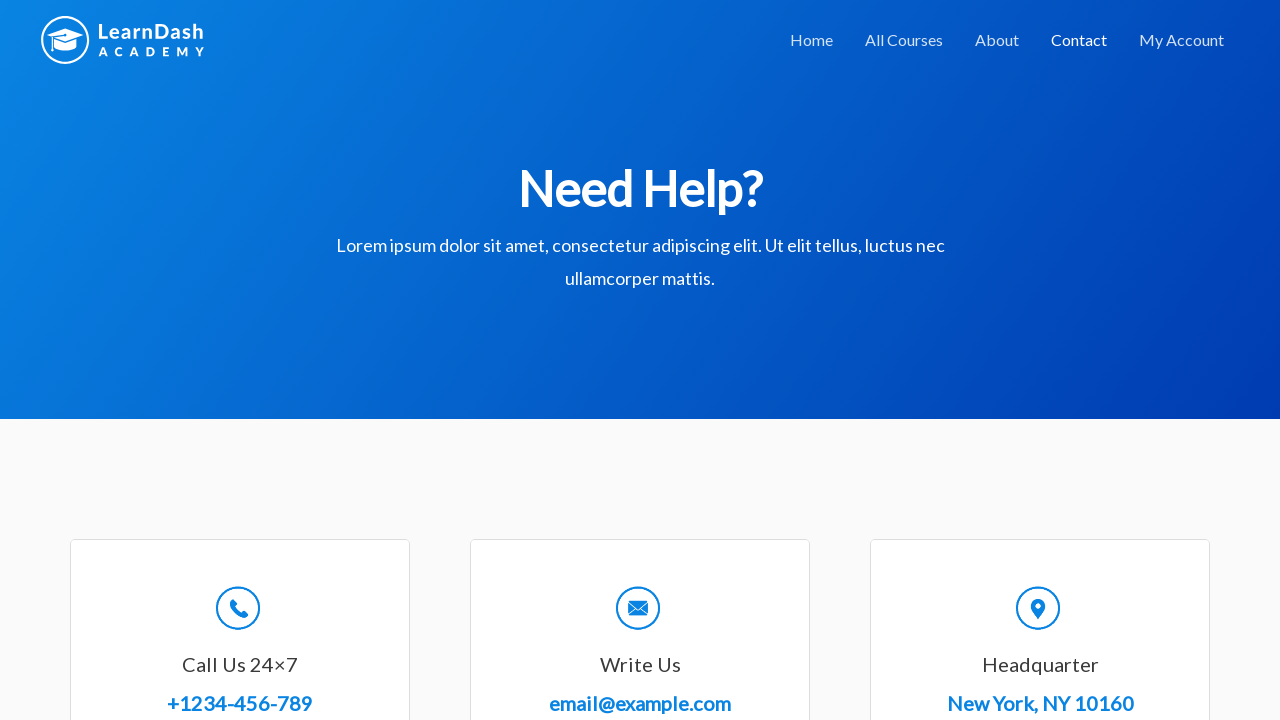

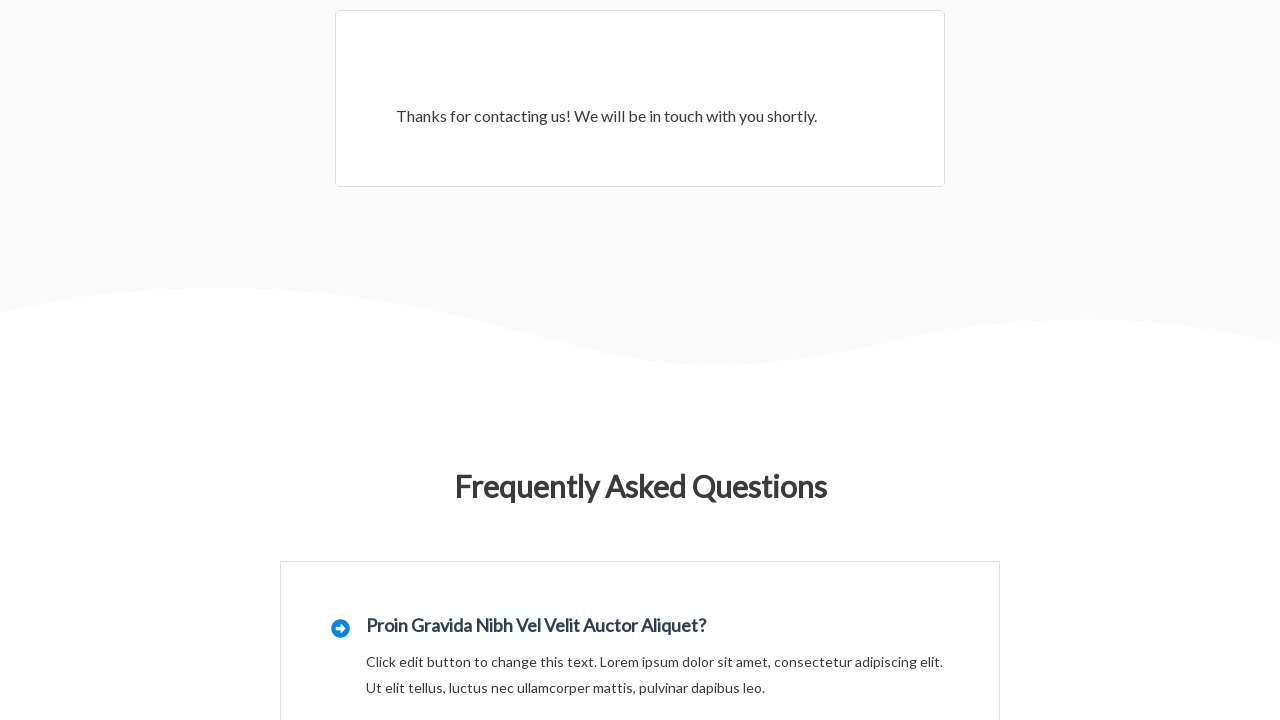